Navigates to the TechTheos website and verifies the page loads by checking the title is present.

Starting URL: https://www.techtheos.com/

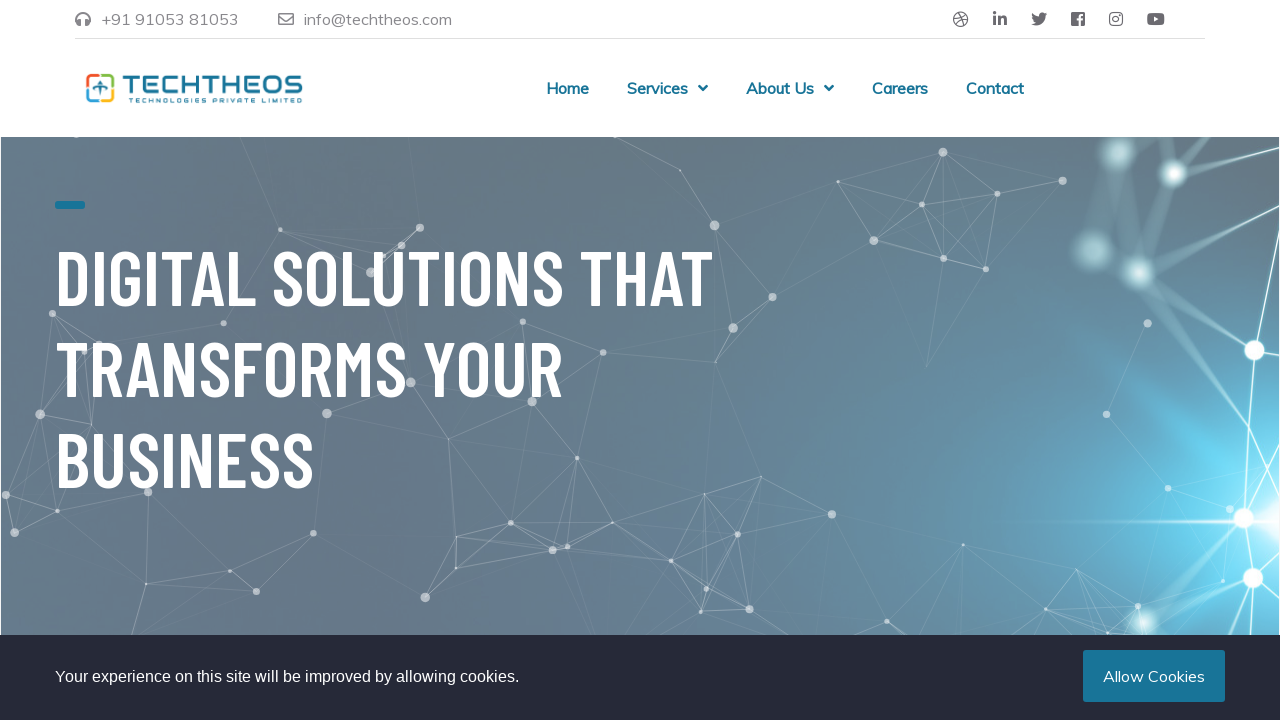

Waited for page to reach domcontentloaded state
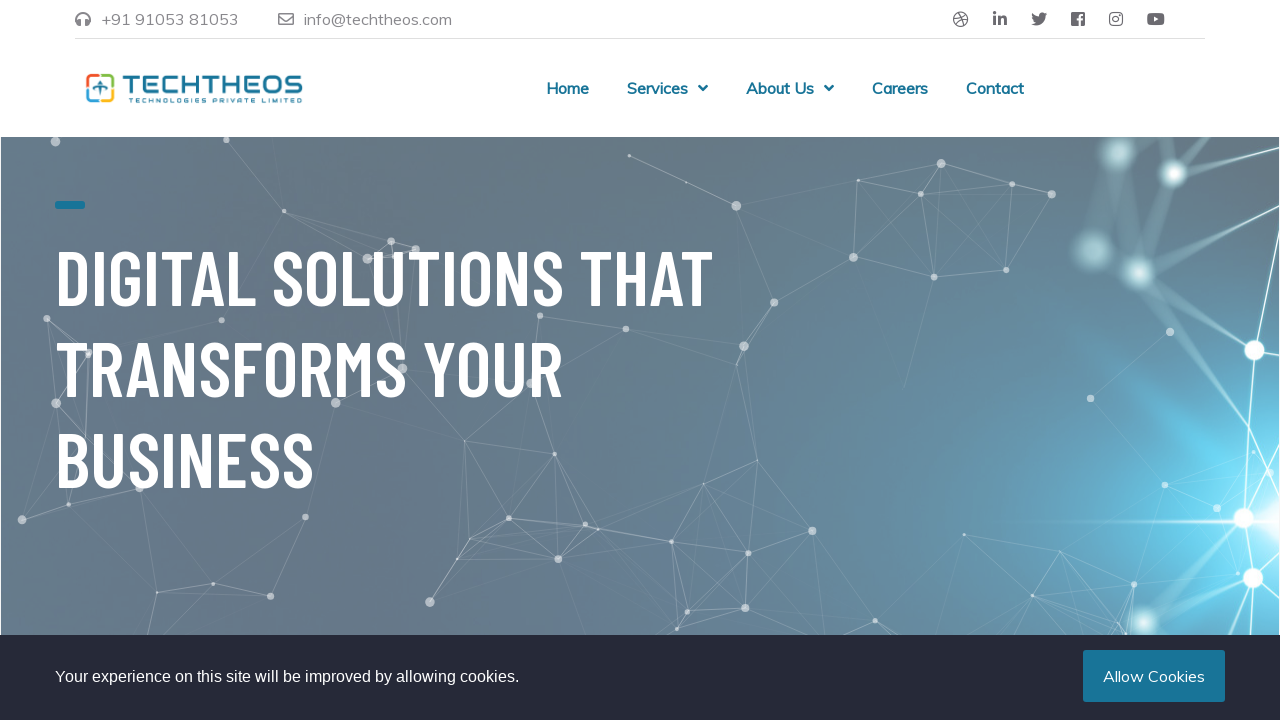

Retrieved page title: TECHTHEOS TECHNOLOGIES PVT. LTD.
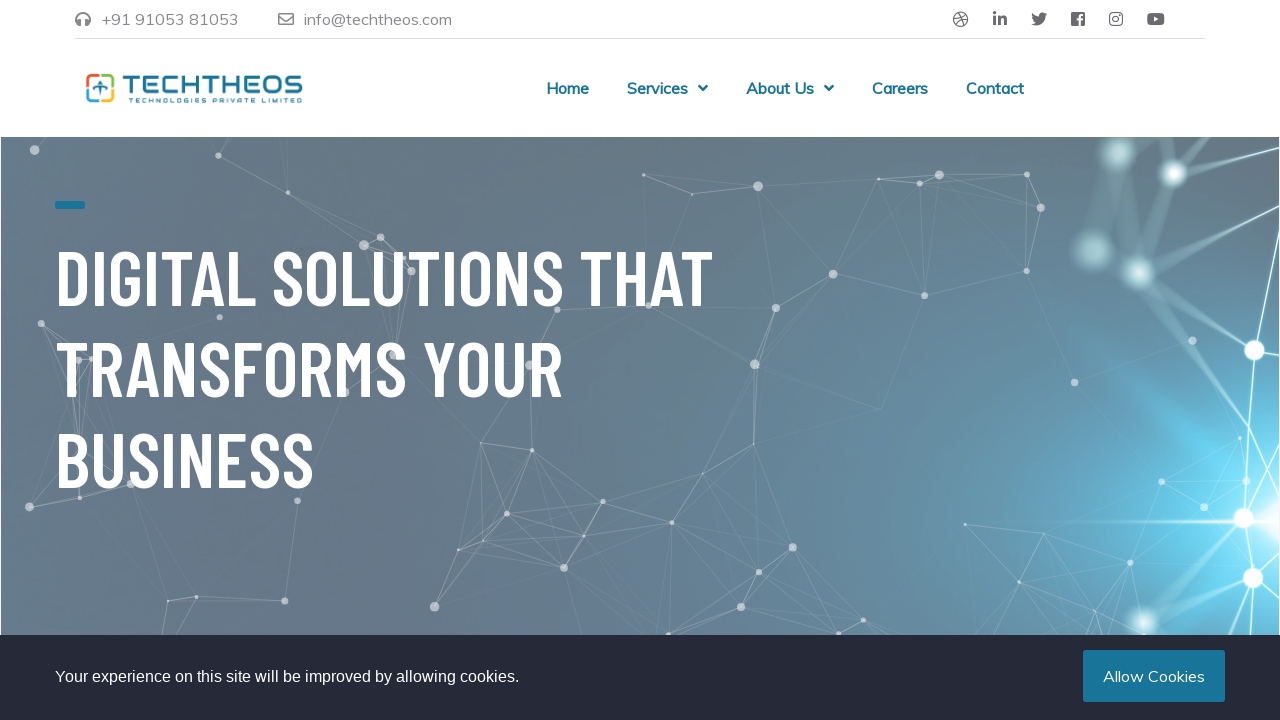

Printed page title to console
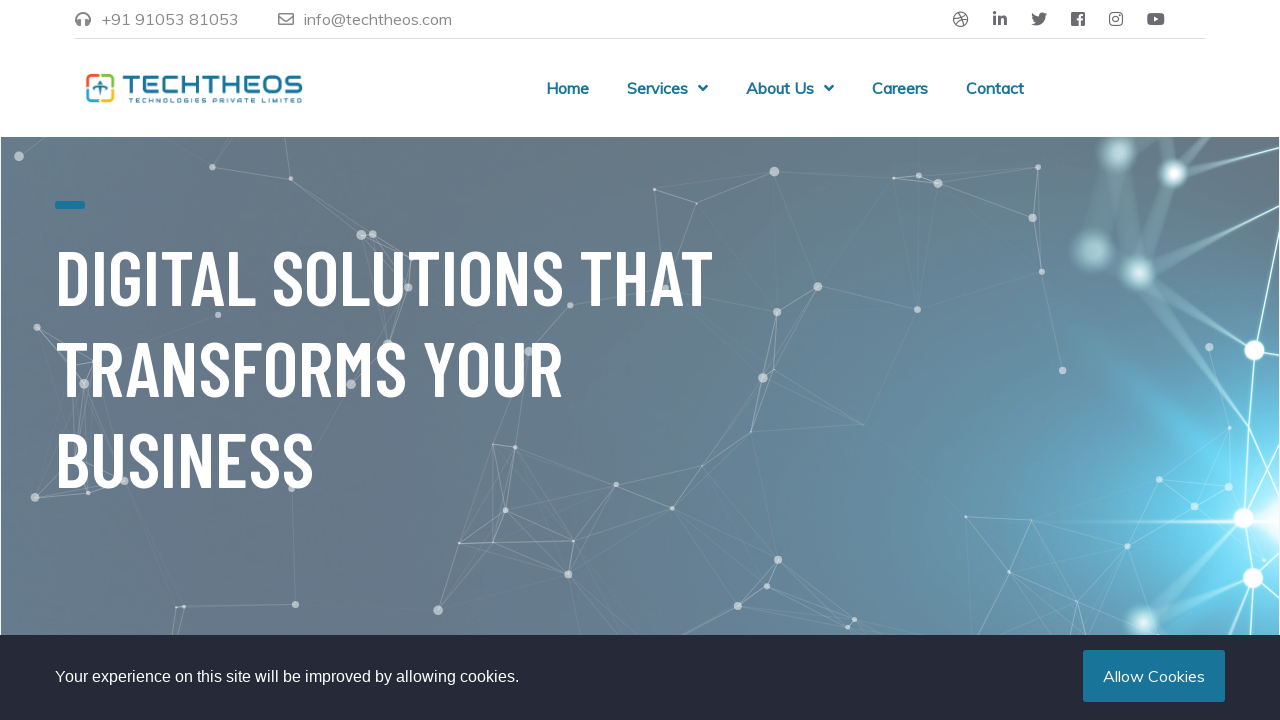

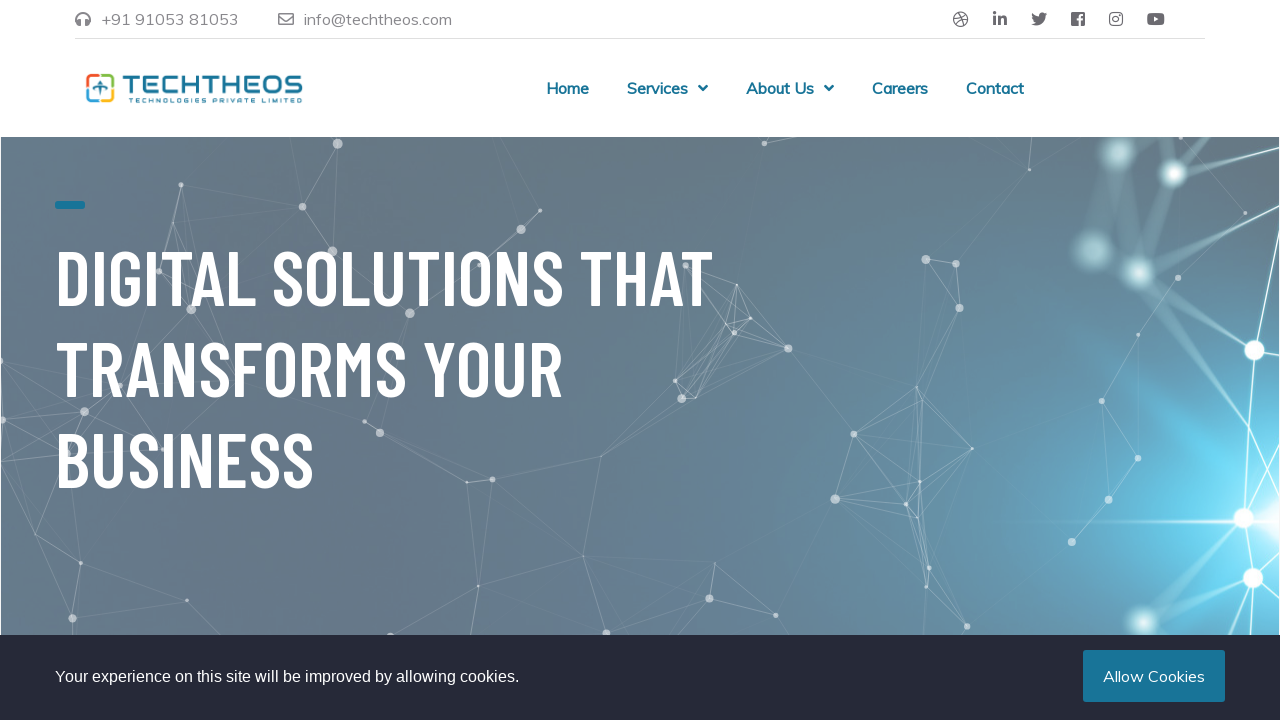